Tests table sorting functionality by clicking on column header, verifying the list is sorted, and navigating through pagination to find and display the price of "Rice"

Starting URL: https://rahulshettyacademy.com/seleniumPractise/#/offers

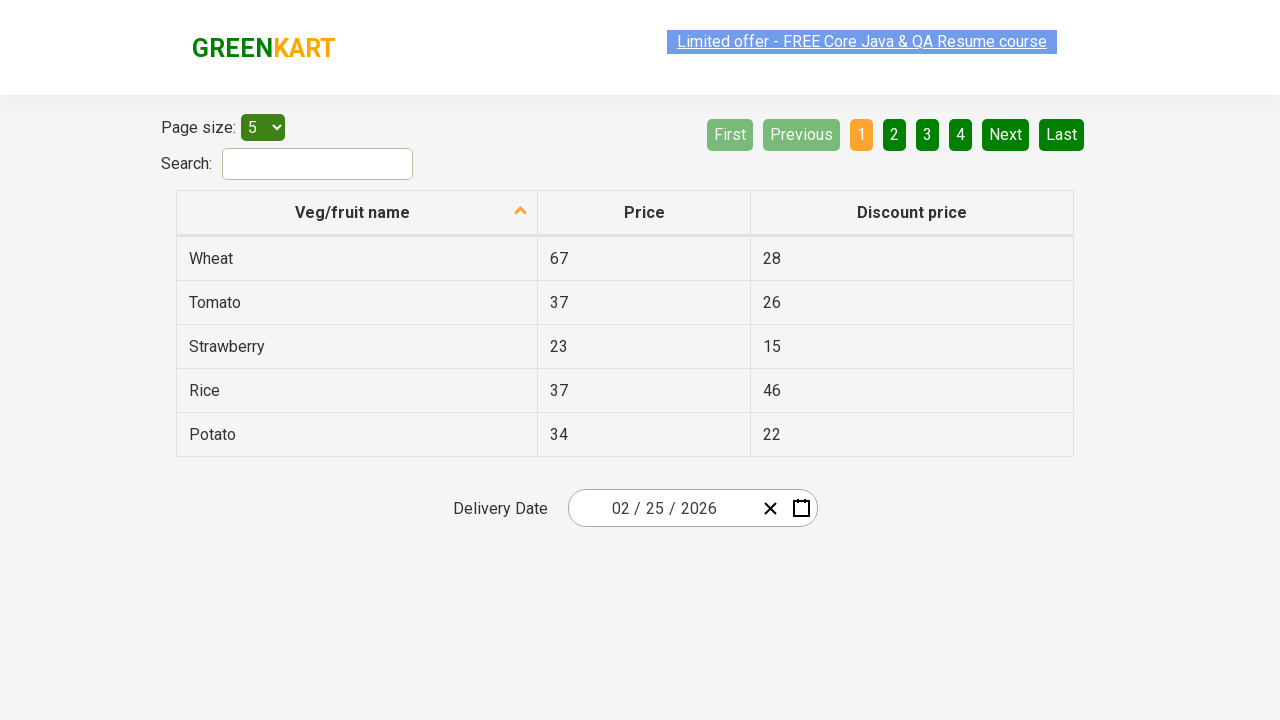

Clicked first column header to sort table at (357, 213) on xpath=//tr/th[1]
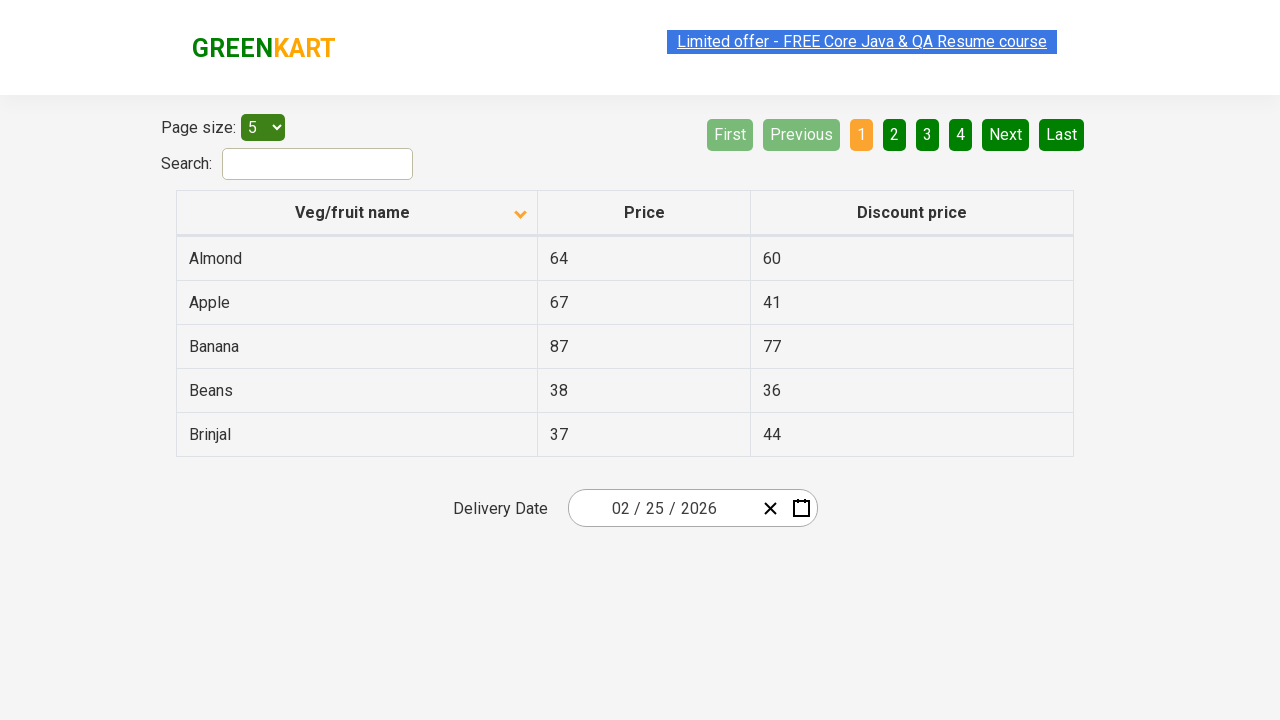

Retrieved all vegetable names from first column
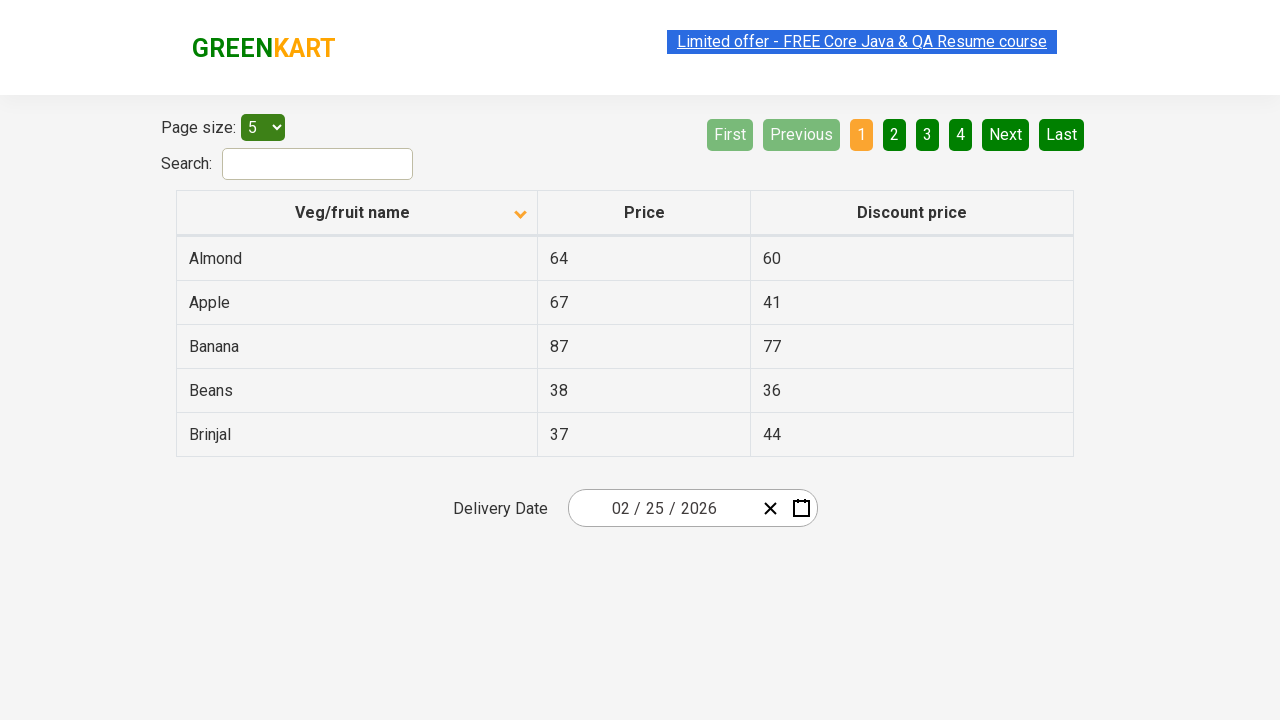

Extracted text content from vegetable elements
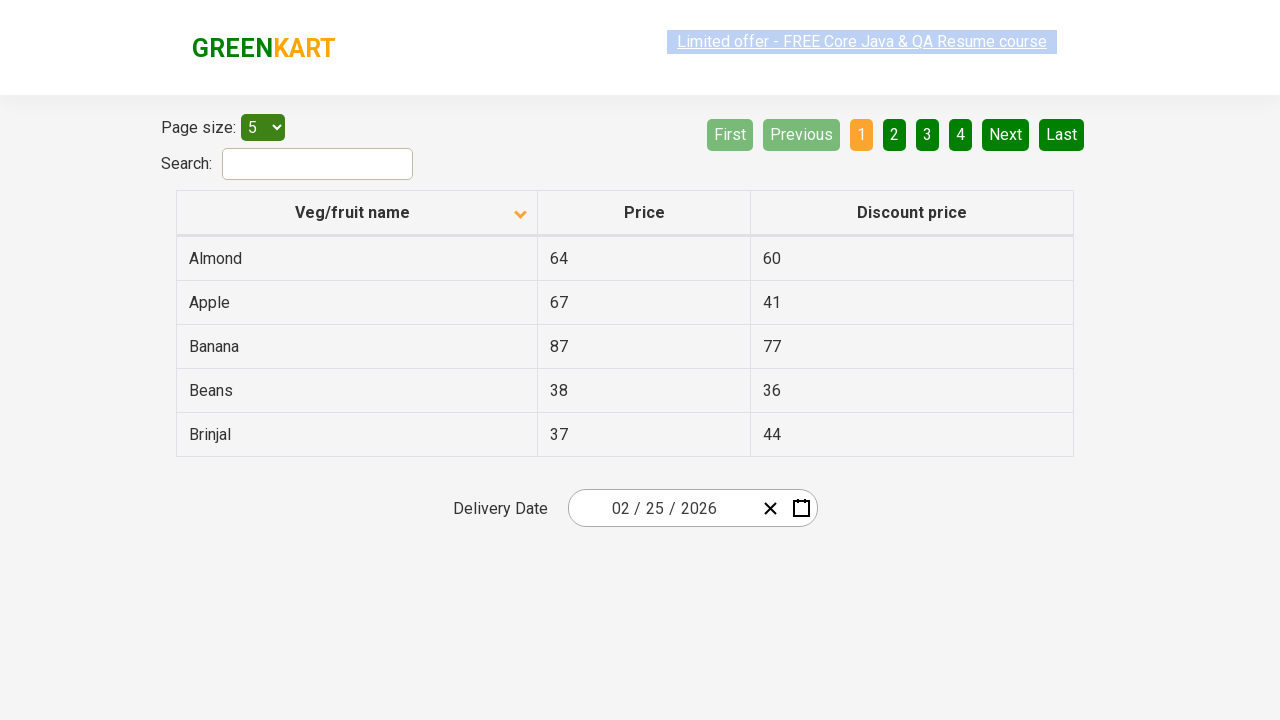

Verified that vegetable list is sorted alphabetically
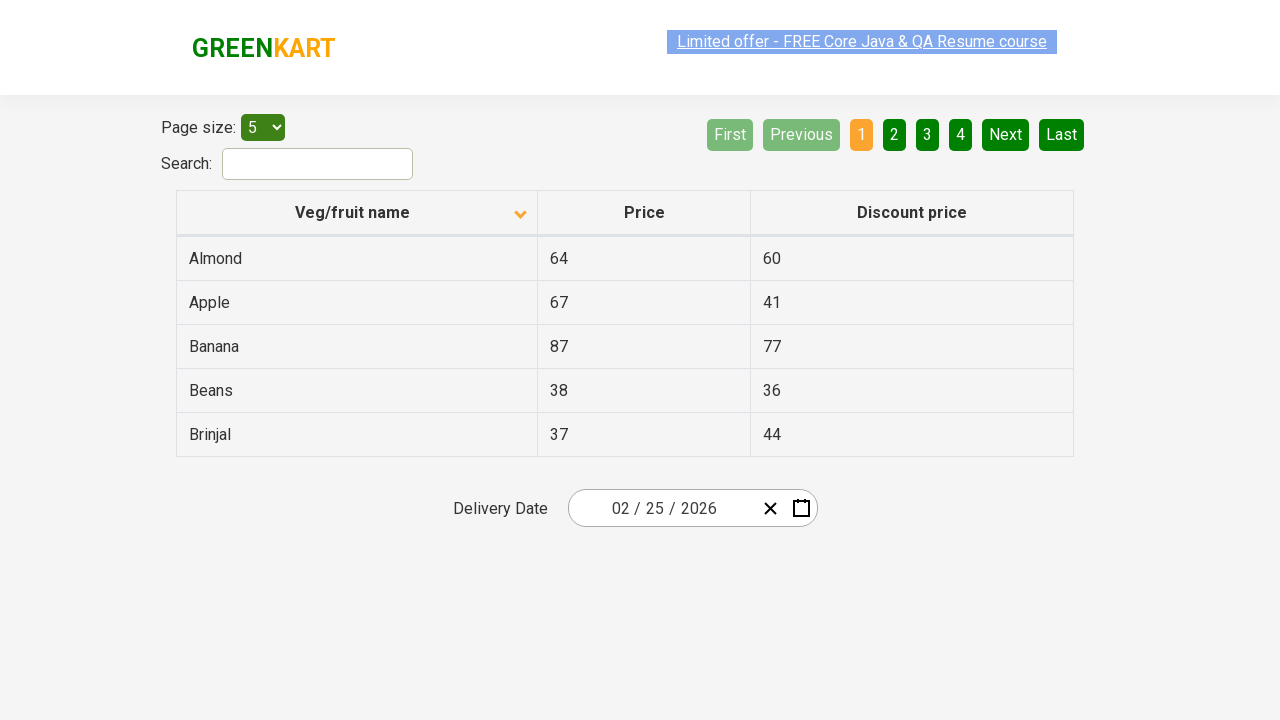

Retrieved all rows from current page
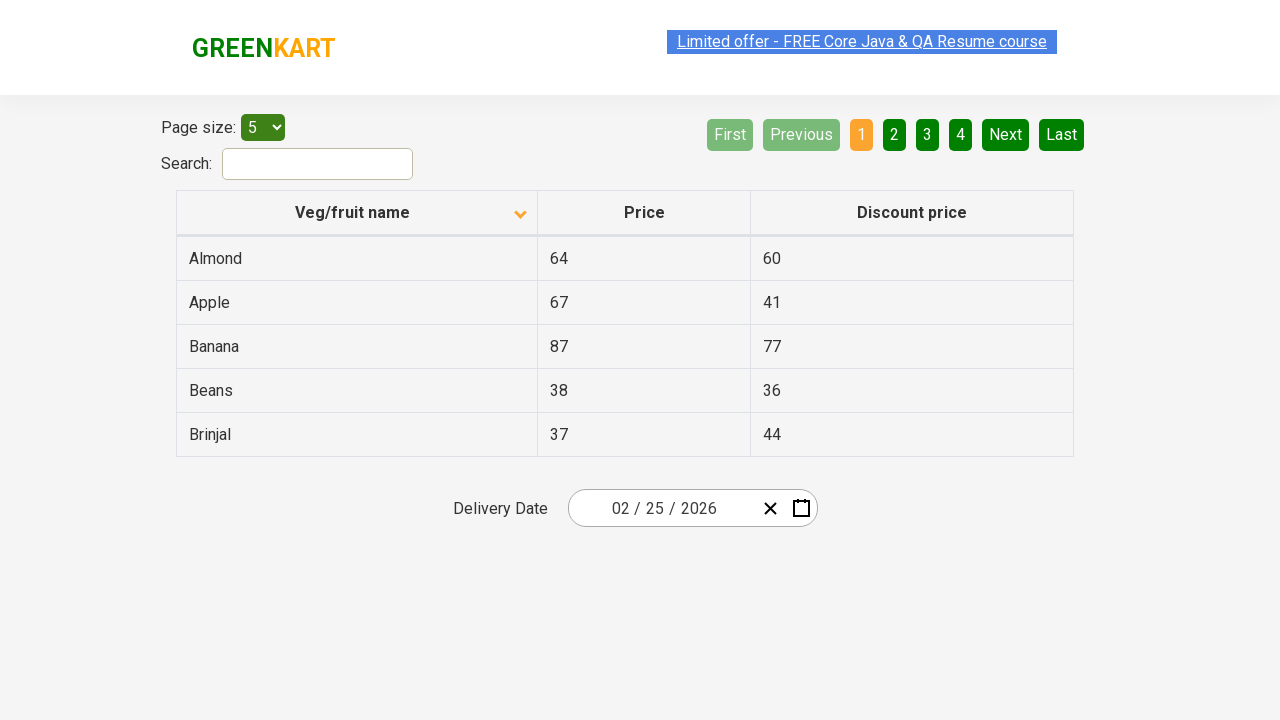

Clicked Next button to navigate to next page at (1006, 134) on xpath=//a[contains(@aria-label,'Next')]
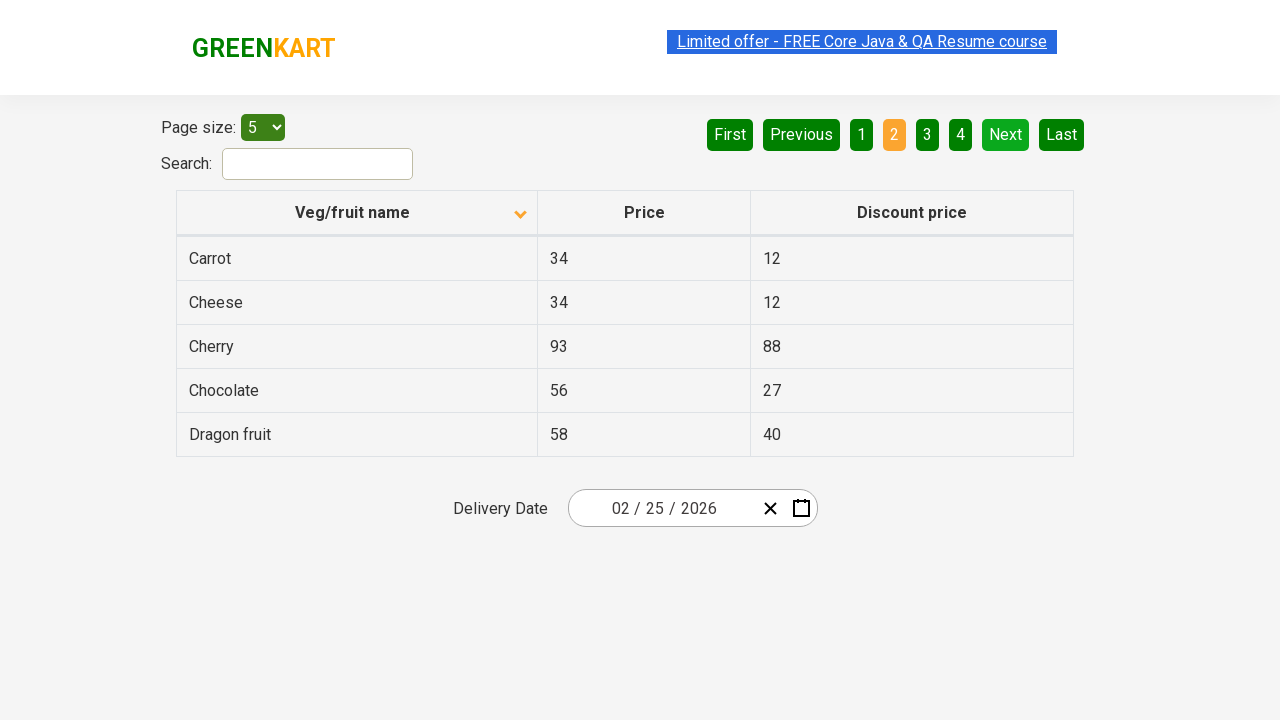

Waited 500ms for page to update
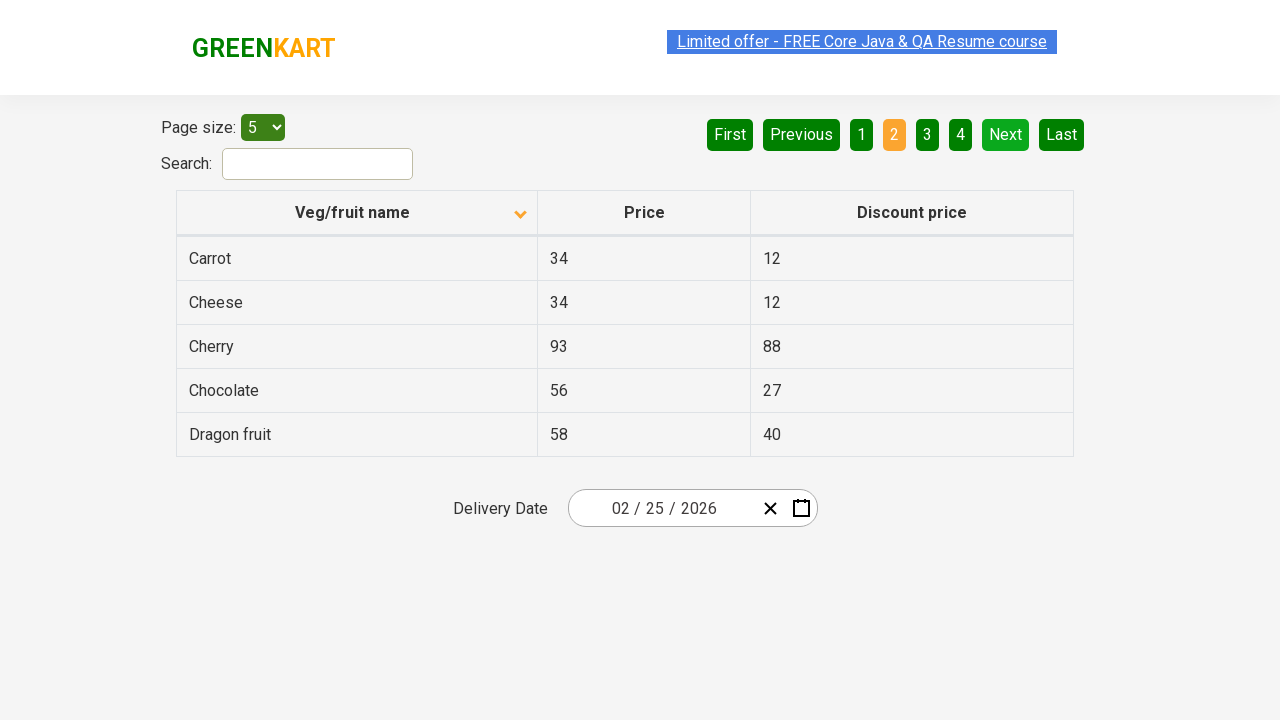

Retrieved all rows from current page
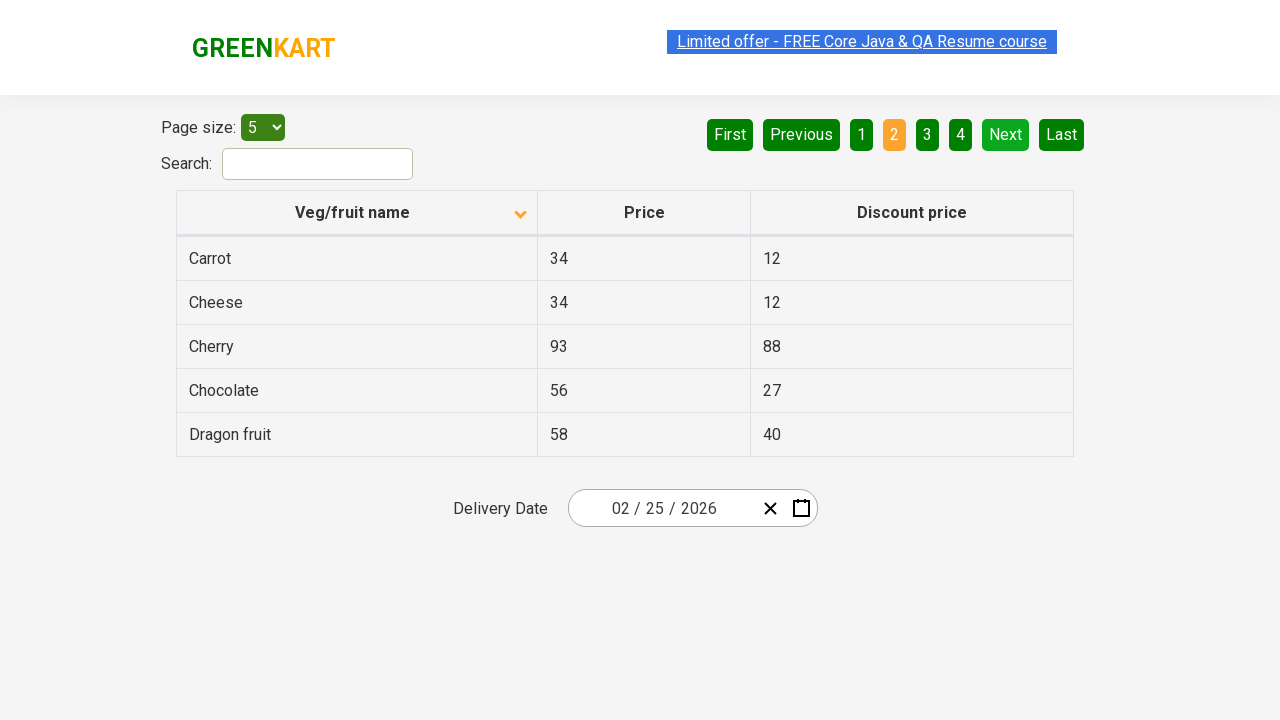

Clicked Next button to navigate to next page at (1006, 134) on xpath=//a[contains(@aria-label,'Next')]
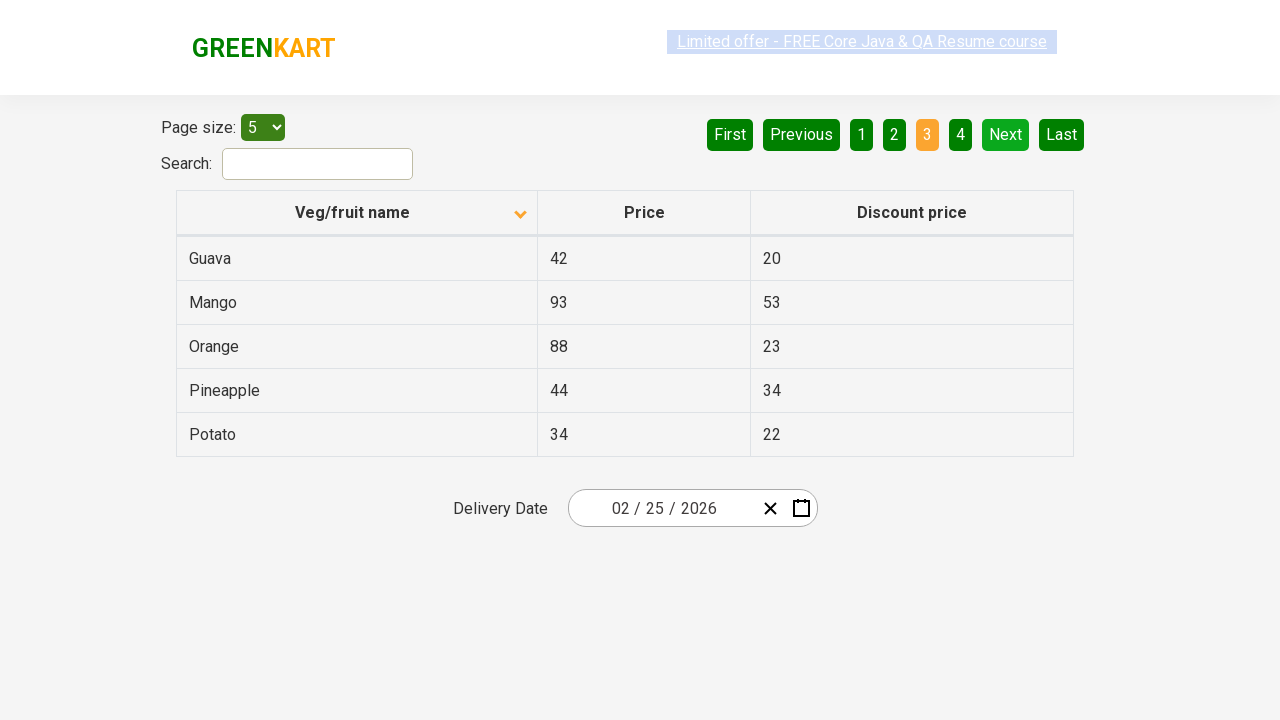

Waited 500ms for page to update
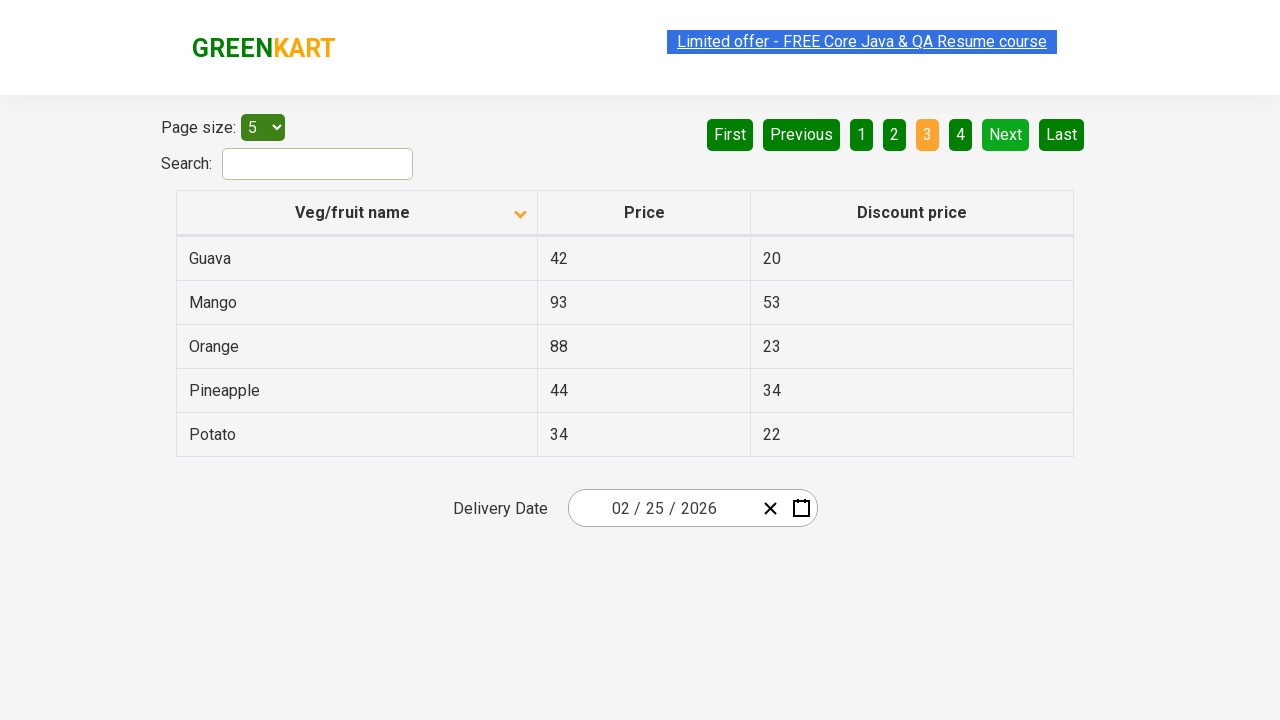

Retrieved all rows from current page
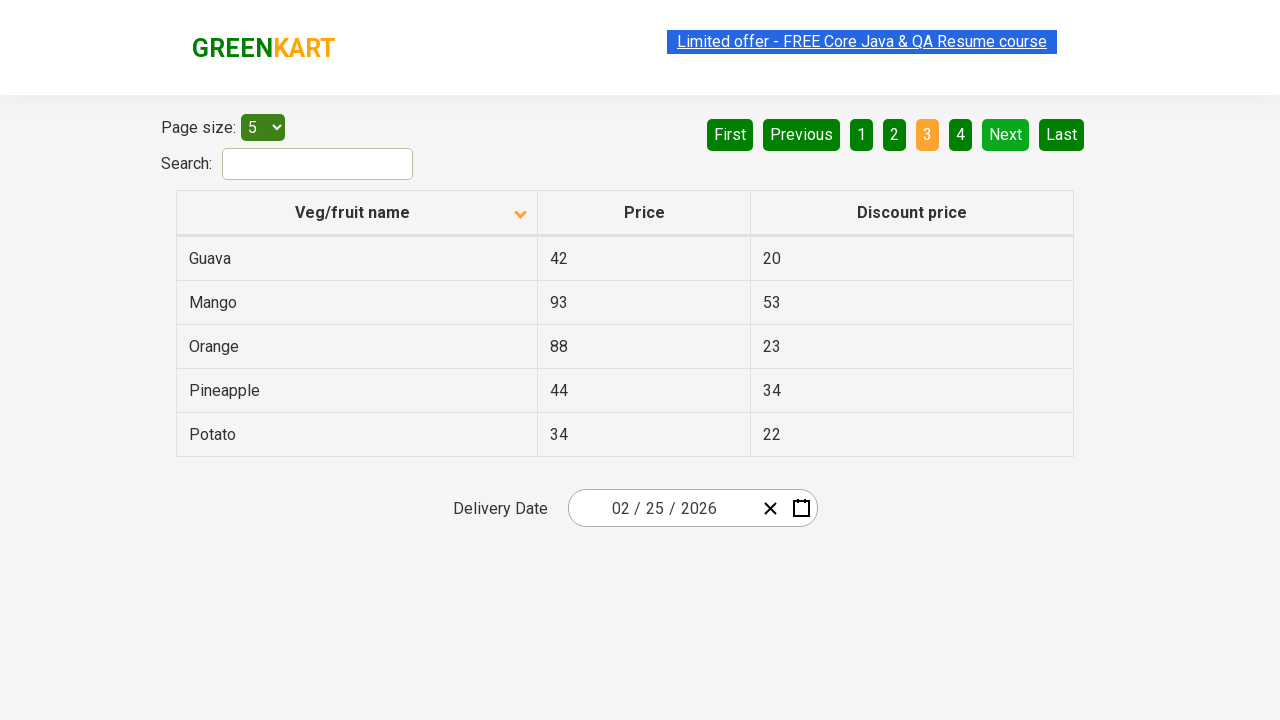

Clicked Next button to navigate to next page at (1006, 134) on xpath=//a[contains(@aria-label,'Next')]
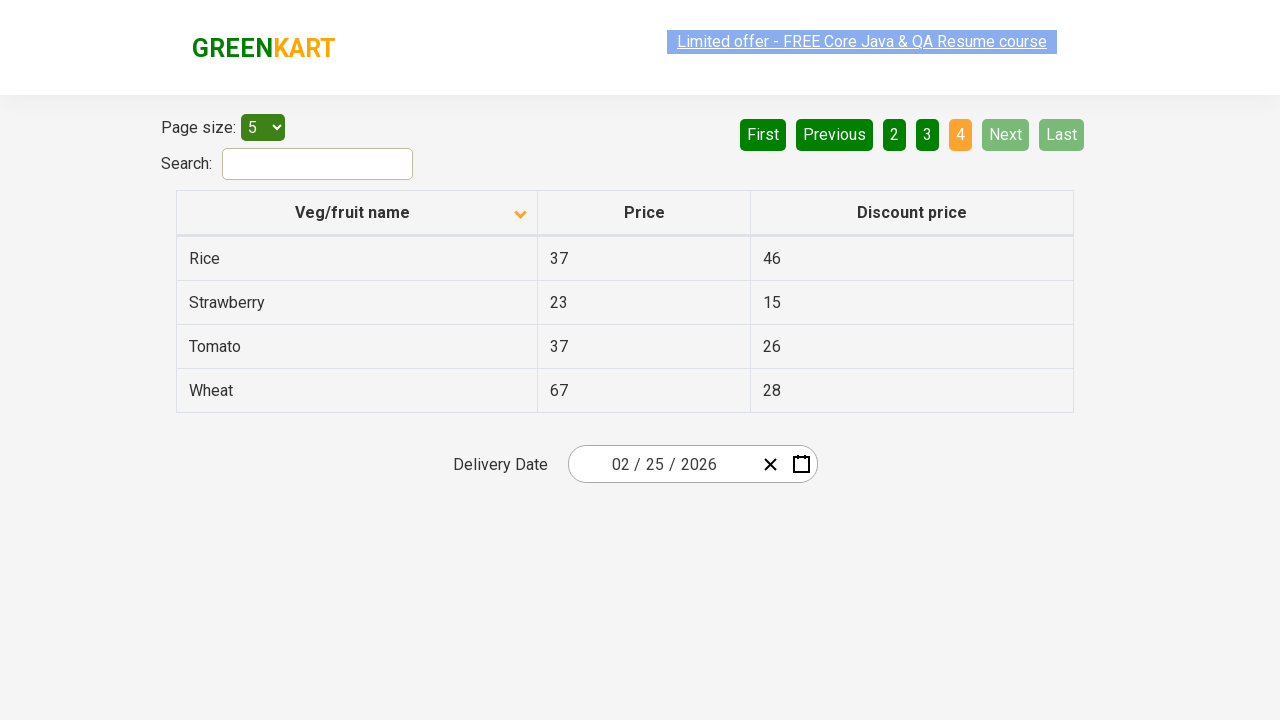

Waited 500ms for page to update
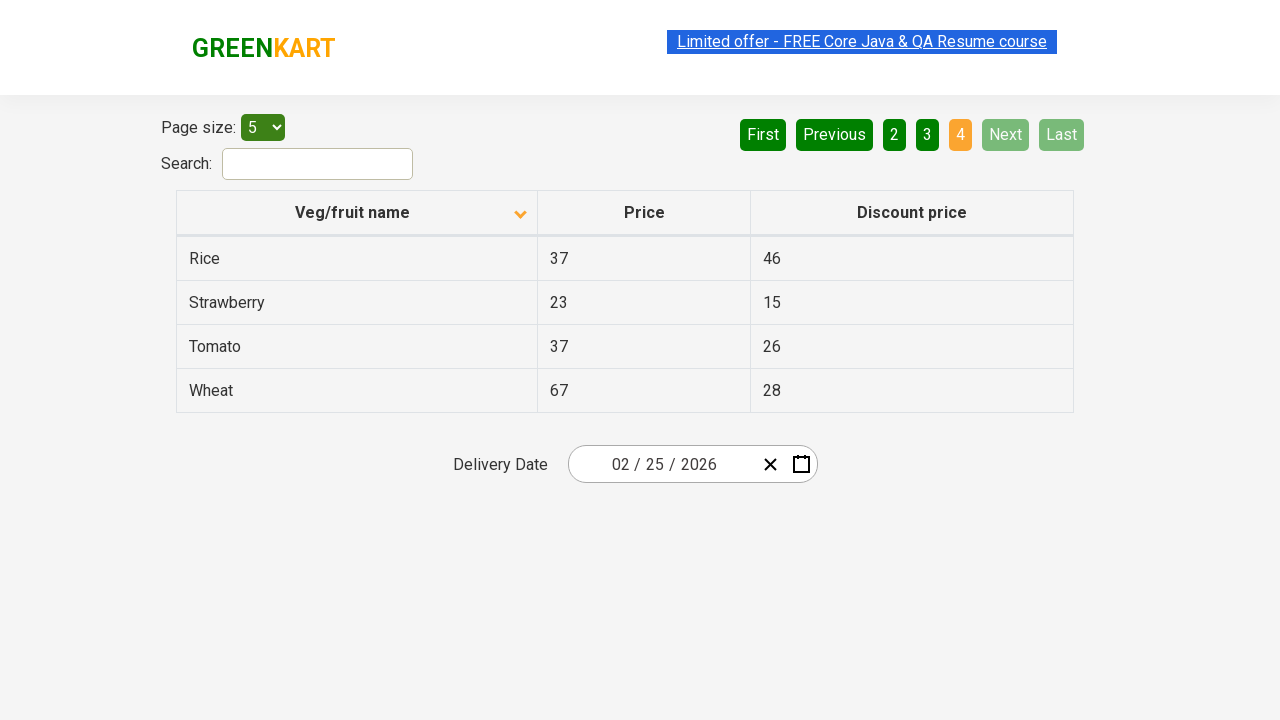

Retrieved all rows from current page
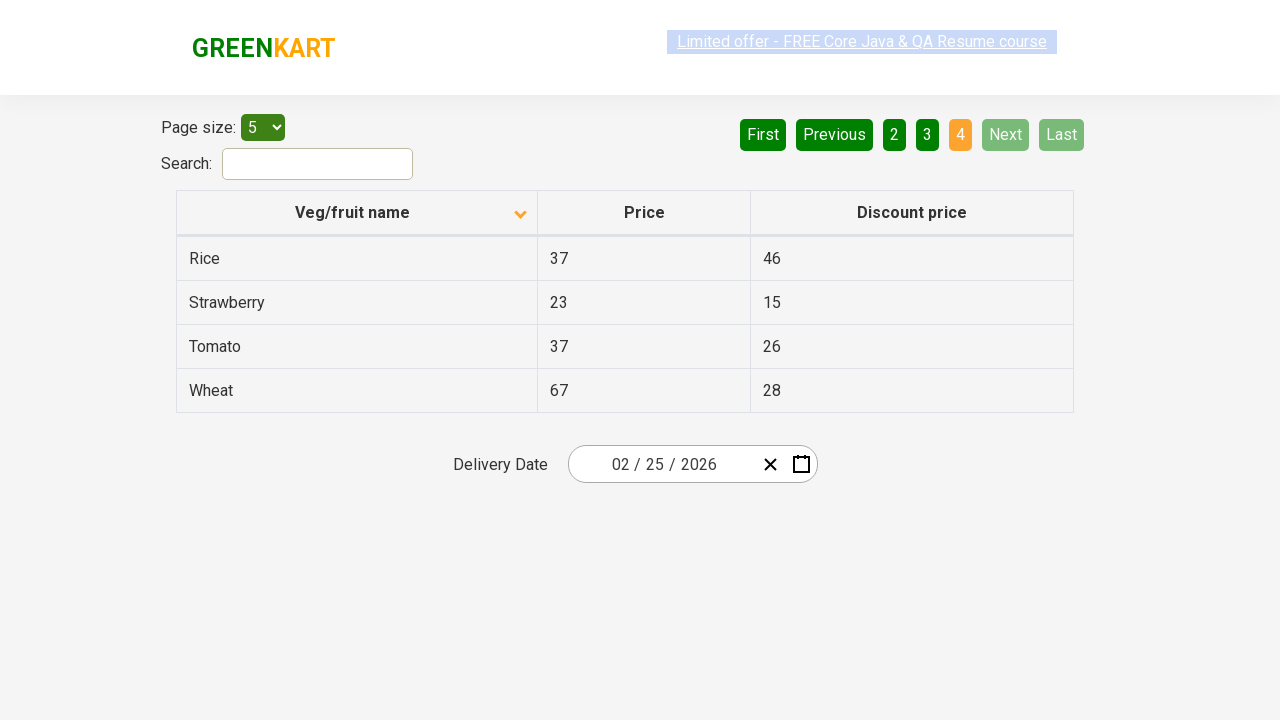

Found Rice and retrieved its price: 37
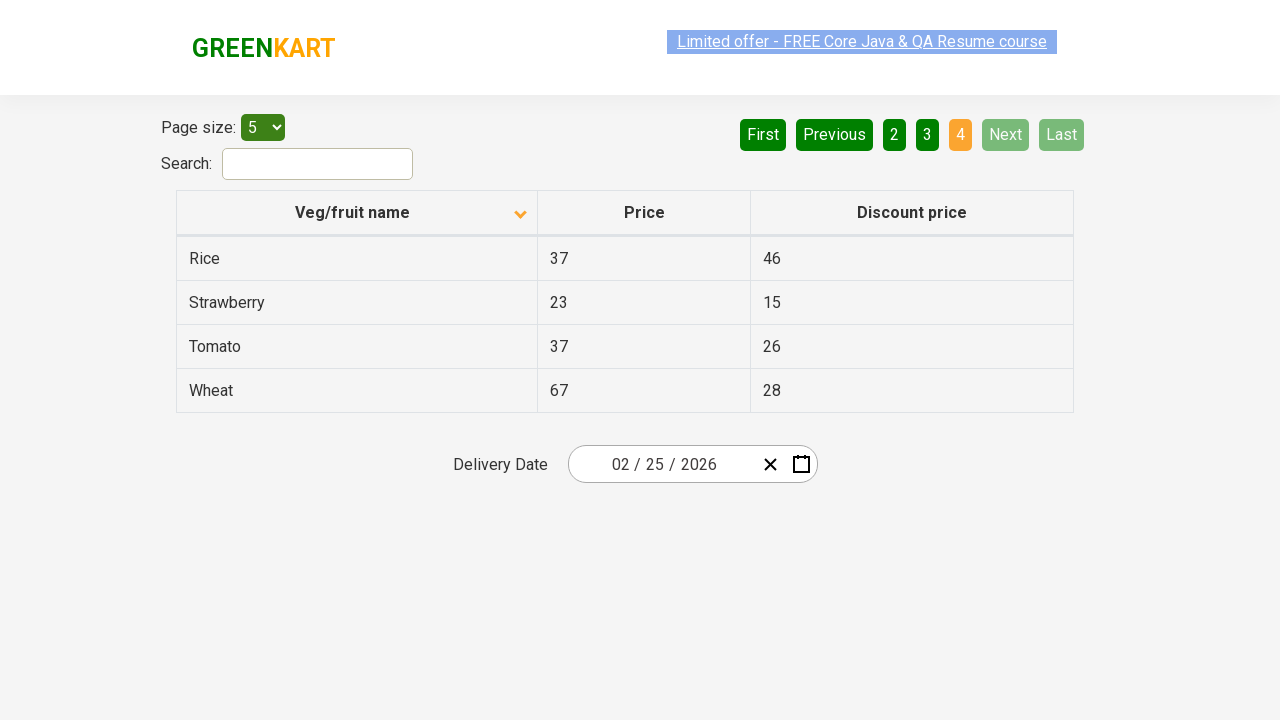

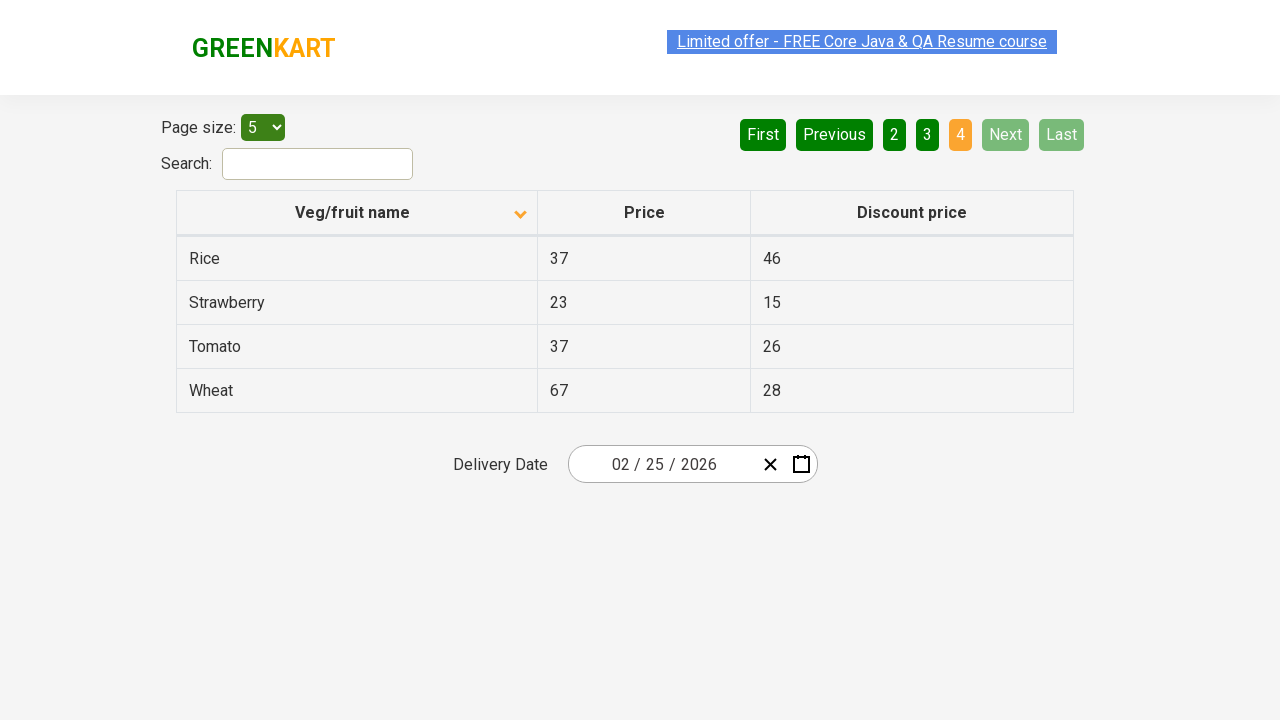